Navigates to the WHO Disease Outbreak News page and waits for the main content hub filtering section to load, verifying the page displays disease outbreak information.

Starting URL: https://www.who.int/emergencies/disease-outbreak-news

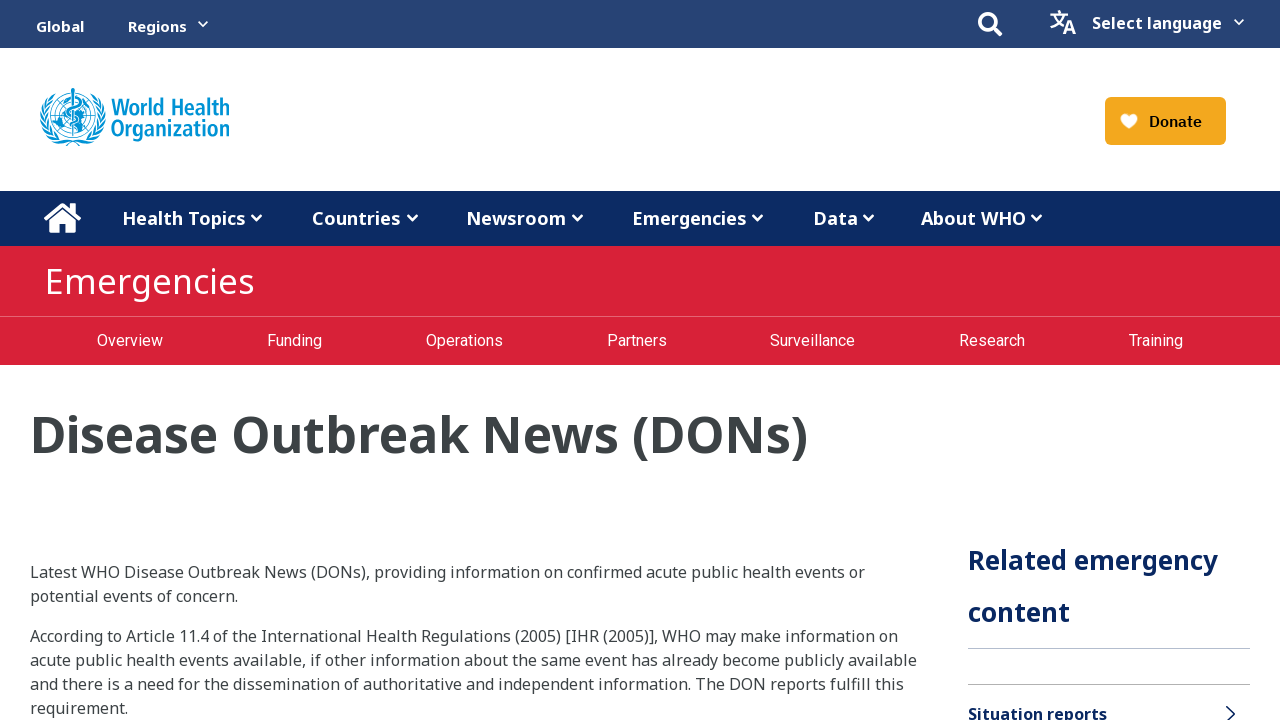

Navigated to WHO Disease Outbreak News page
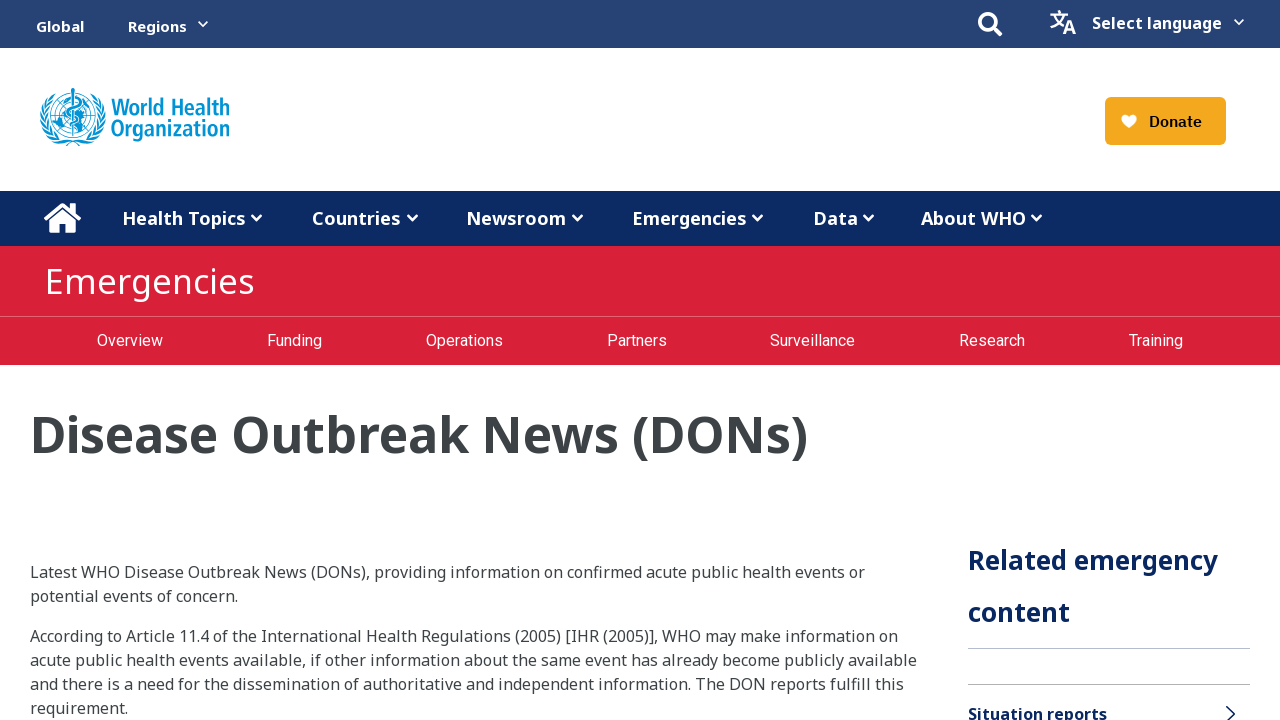

Main content hub filtering section loaded successfully
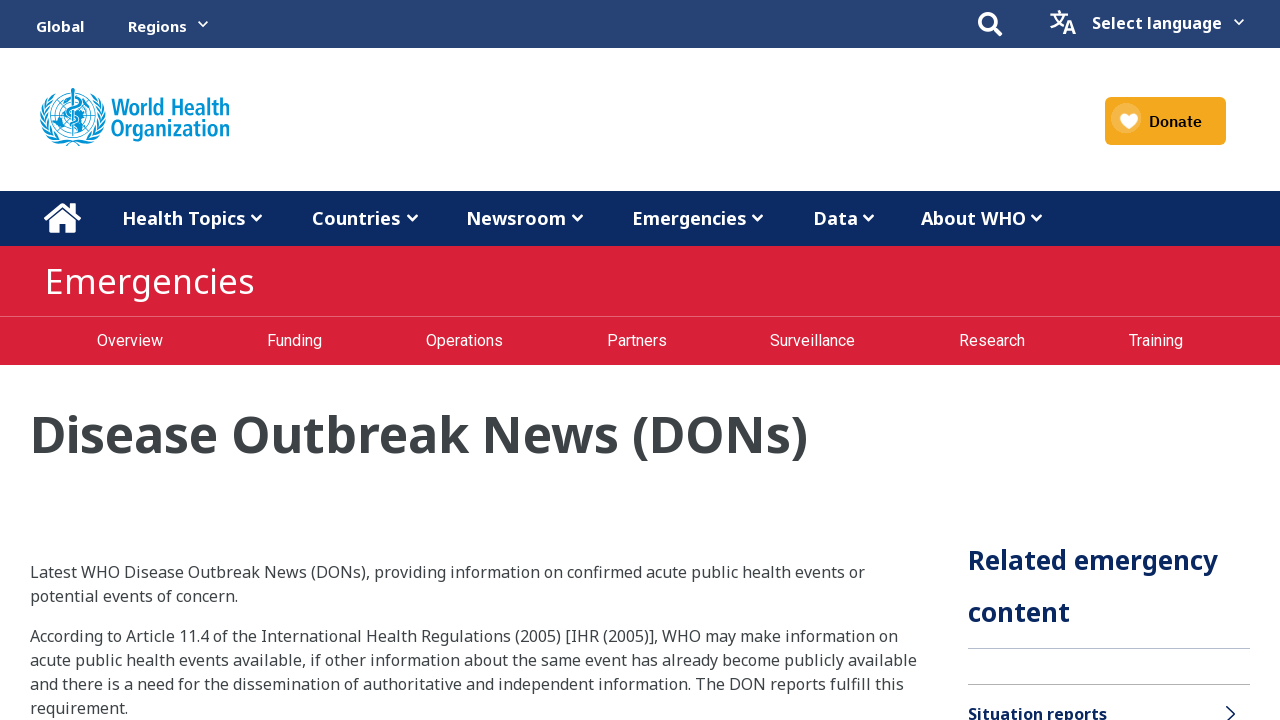

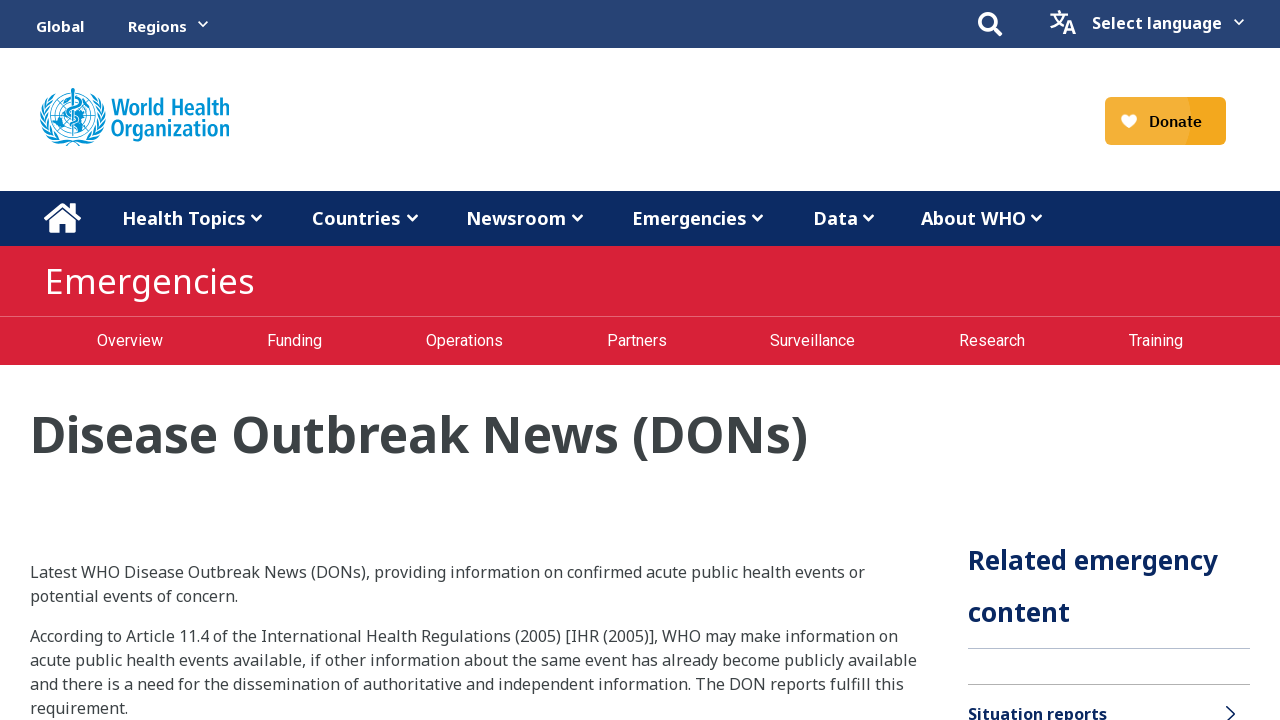